Tests that entered text is trimmed when editing a todo item

Starting URL: https://demo.playwright.dev/todomvc

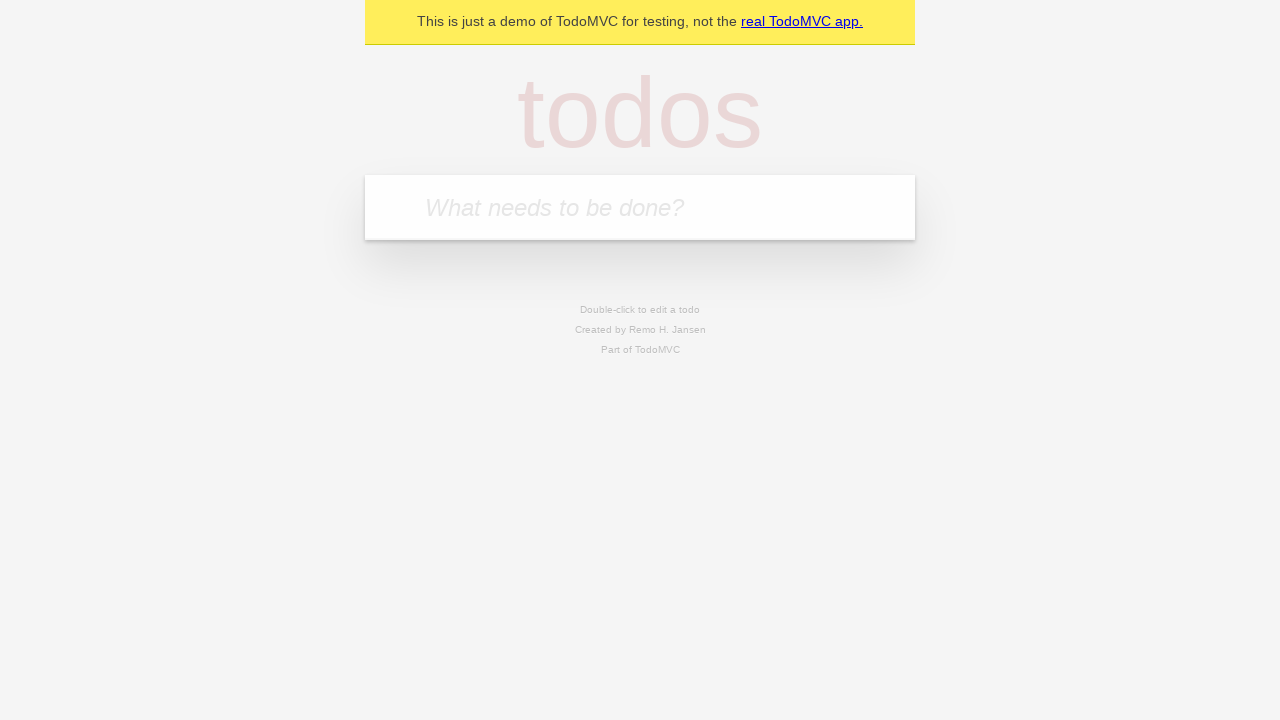

Filled new todo input with 'buy some cheese' on internal:attr=[placeholder="What needs to be done?"i]
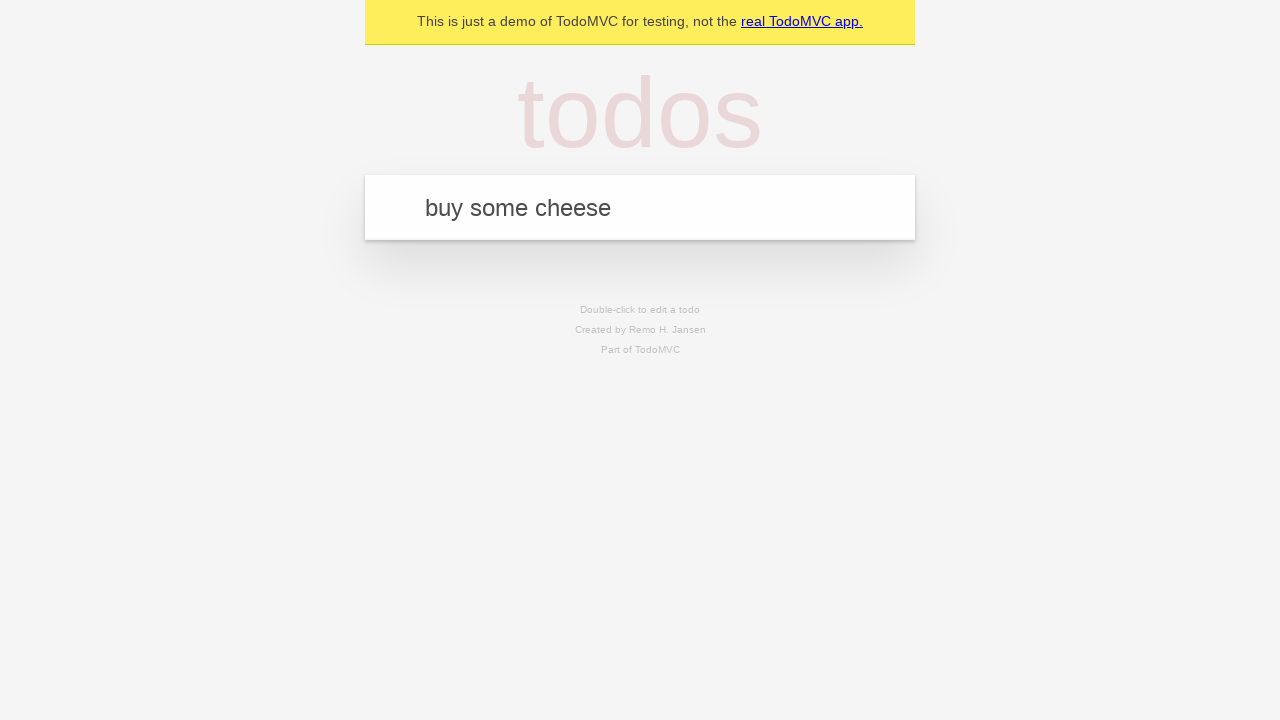

Pressed Enter to create first todo on internal:attr=[placeholder="What needs to be done?"i]
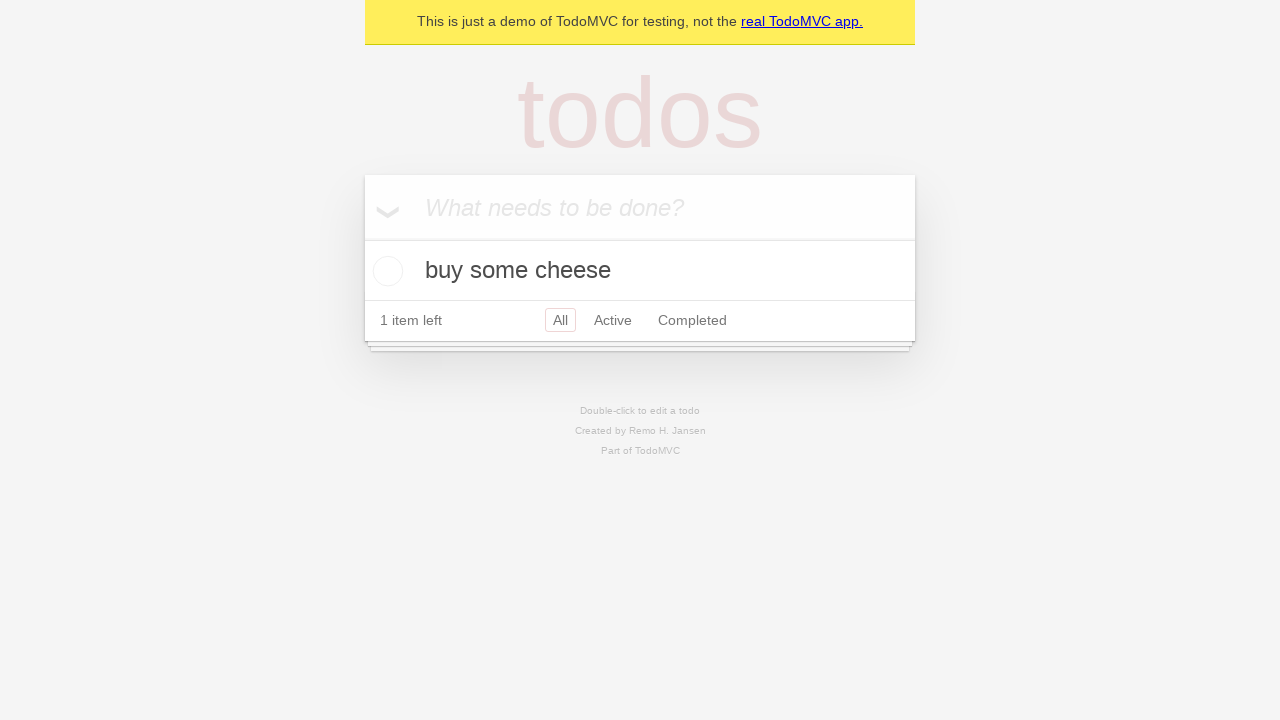

Filled new todo input with 'feed the cat' on internal:attr=[placeholder="What needs to be done?"i]
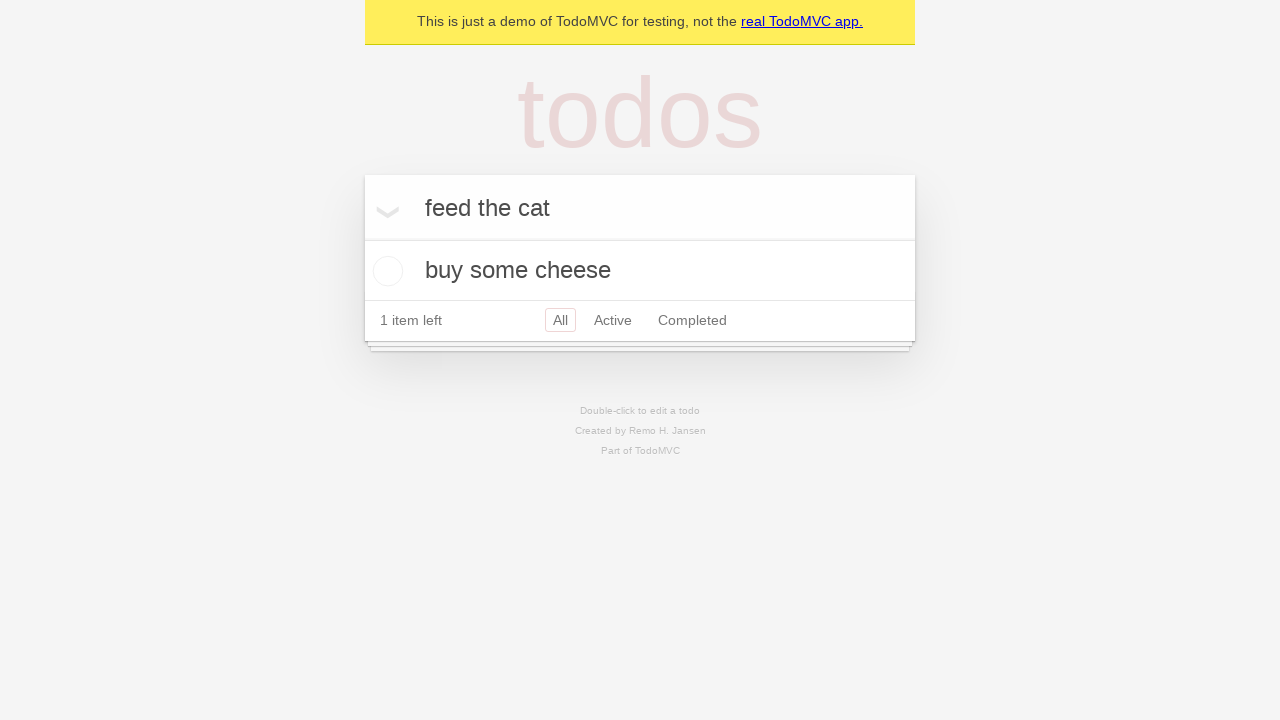

Pressed Enter to create second todo on internal:attr=[placeholder="What needs to be done?"i]
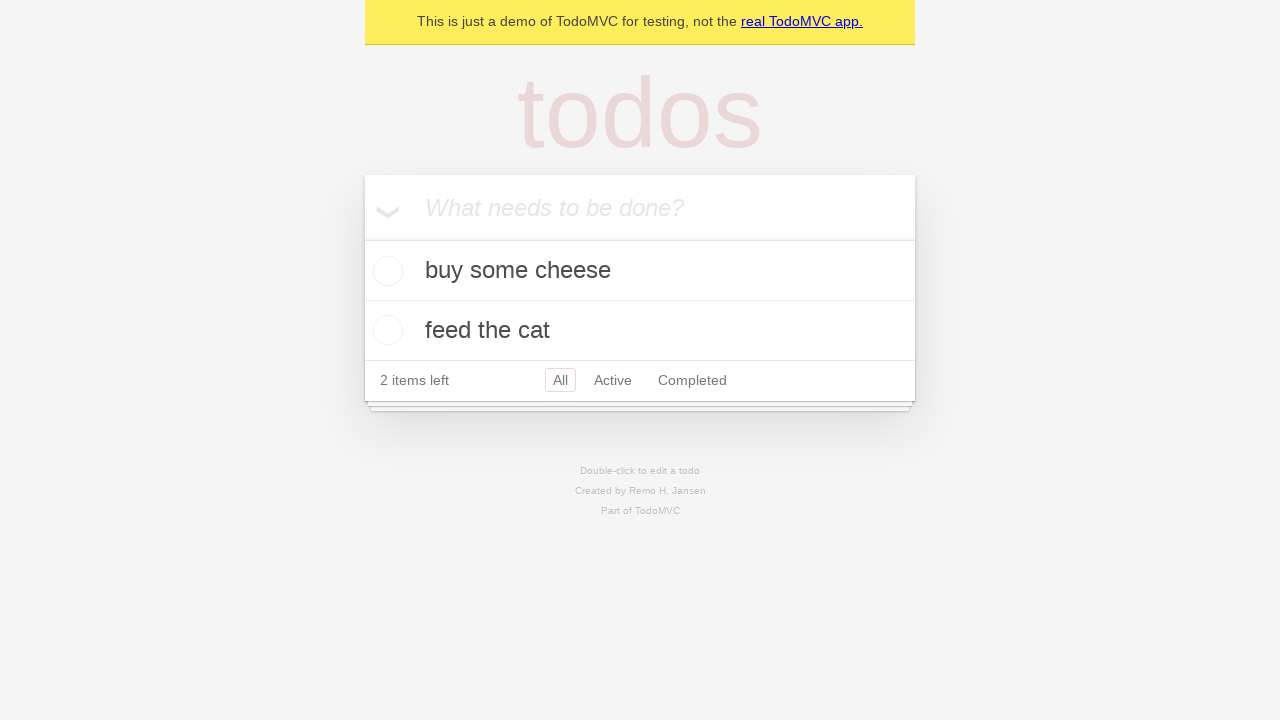

Filled new todo input with 'book a doctors appointment' on internal:attr=[placeholder="What needs to be done?"i]
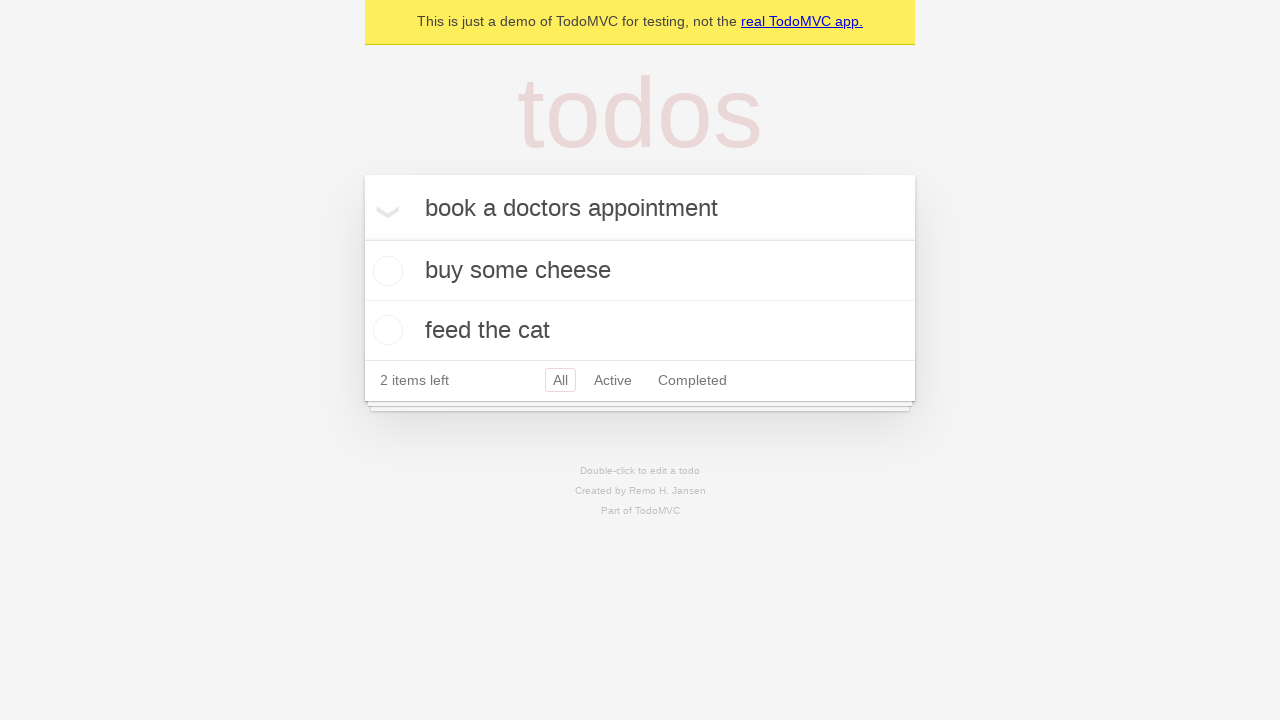

Pressed Enter to create third todo on internal:attr=[placeholder="What needs to be done?"i]
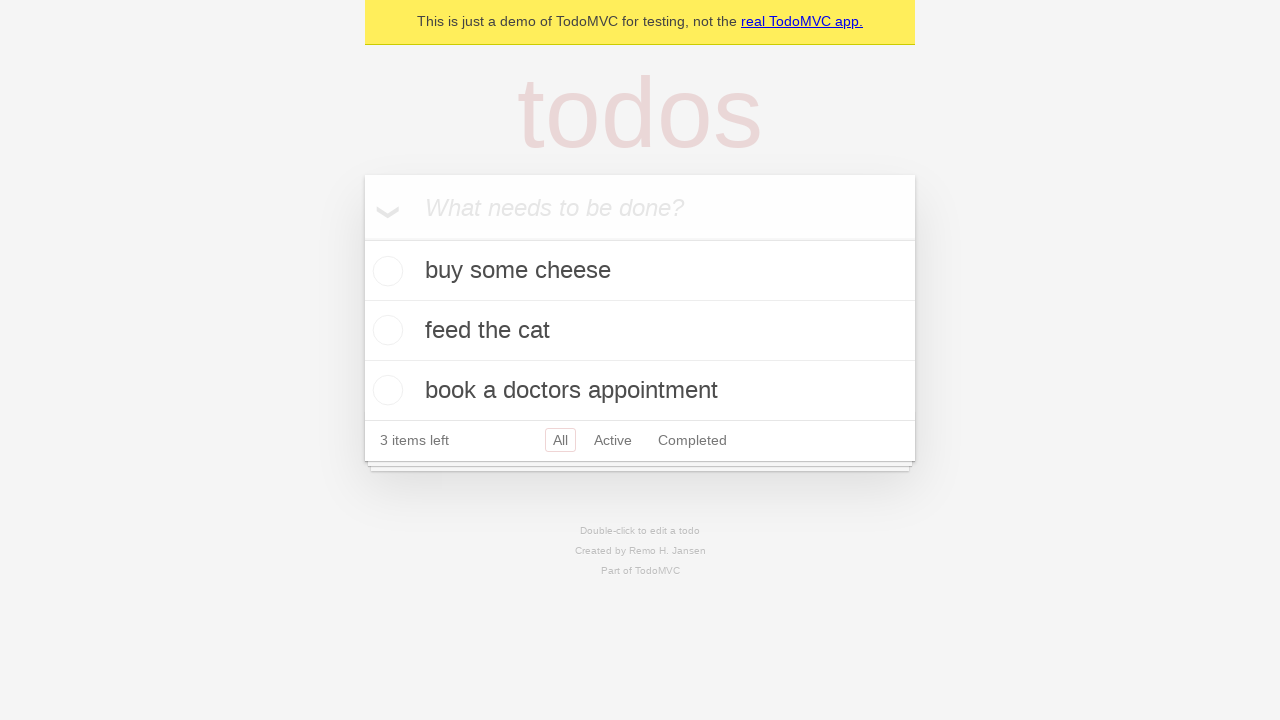

Waited for todo items to load
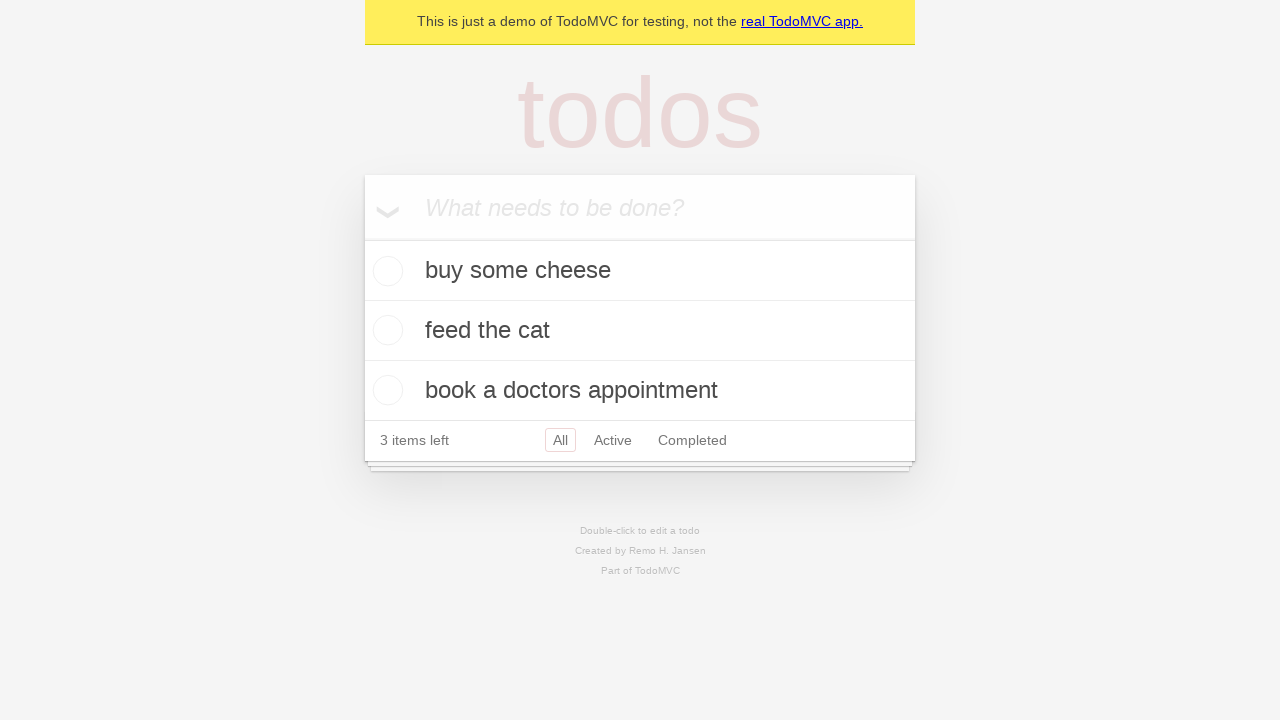

Double-clicked second todo item to enter edit mode at (640, 331) on internal:testid=[data-testid="todo-item"s] >> nth=1
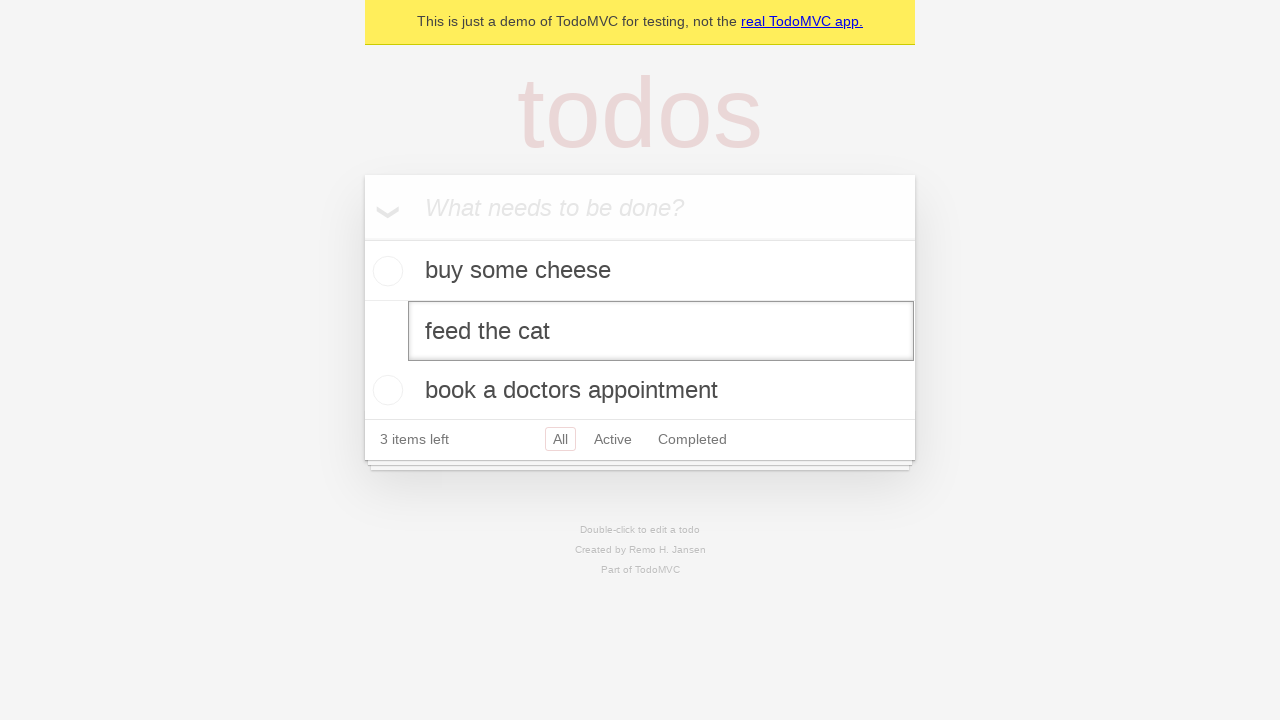

Filled edit field with text containing leading and trailing whitespace on internal:testid=[data-testid="todo-item"s] >> nth=1 >> internal:role=textbox[nam
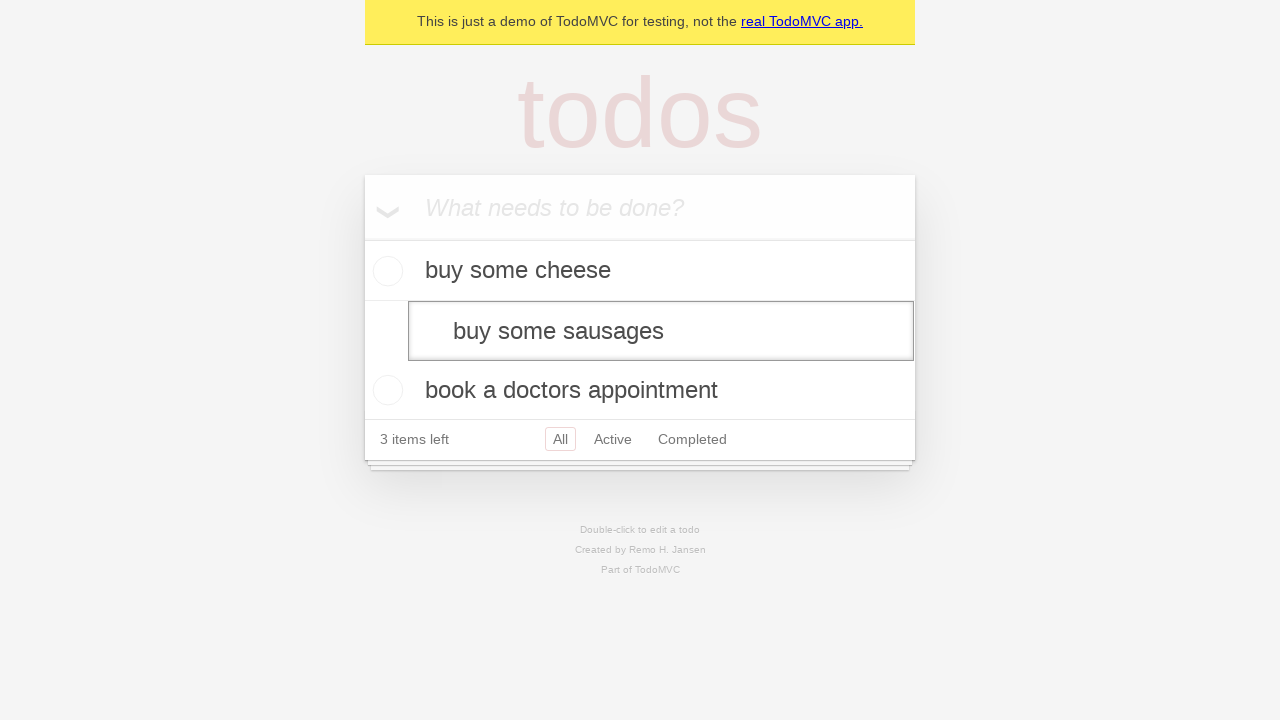

Pressed Enter to save edited todo, verifying whitespace is trimmed on internal:testid=[data-testid="todo-item"s] >> nth=1 >> internal:role=textbox[nam
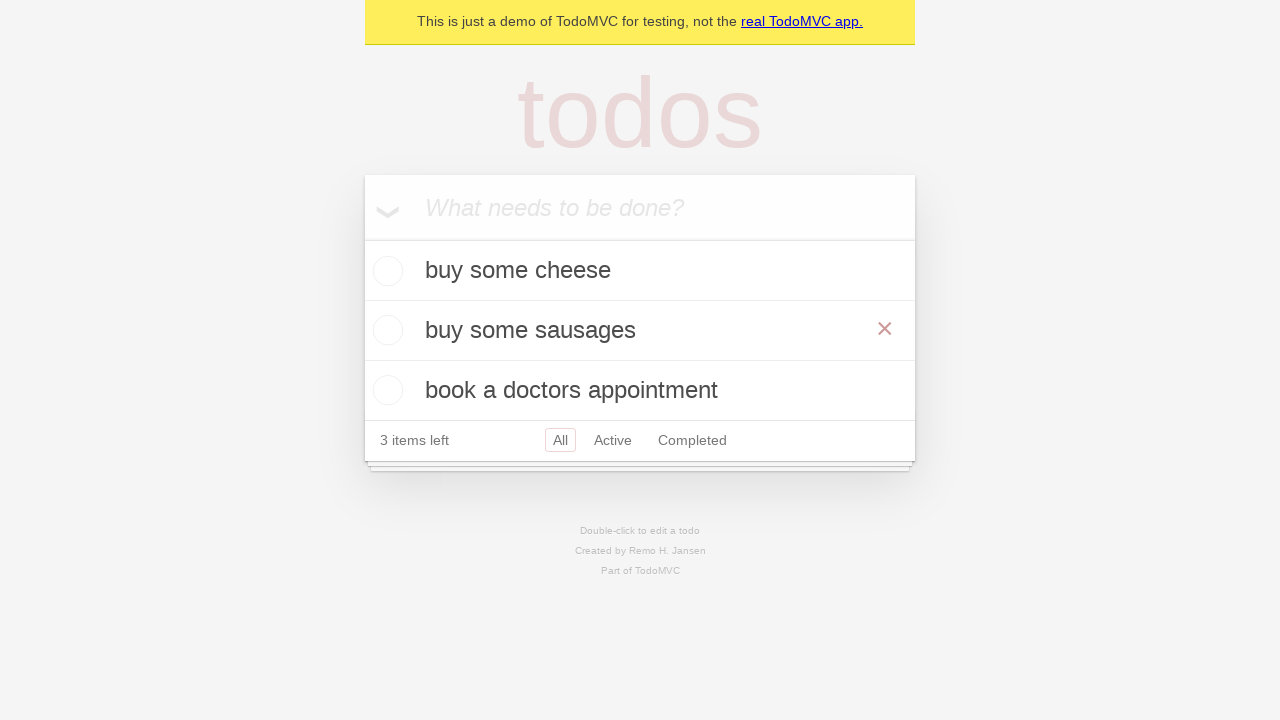

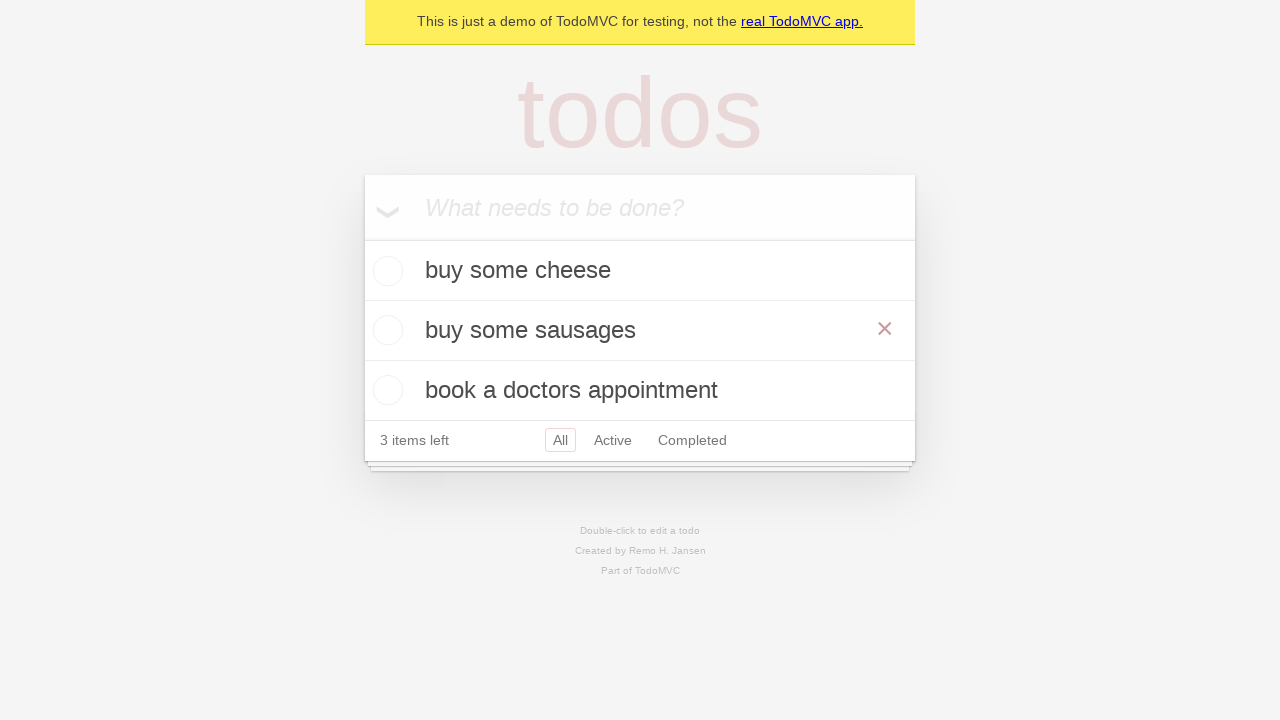